Tests JavaScript confirm dialog functionality by clicking a button that triggers an alert, accepting the alert, and verifying the resulting text on the page

Starting URL: https://www.w3schools.com/js/tryit.asp?filename=tryjs_confirm

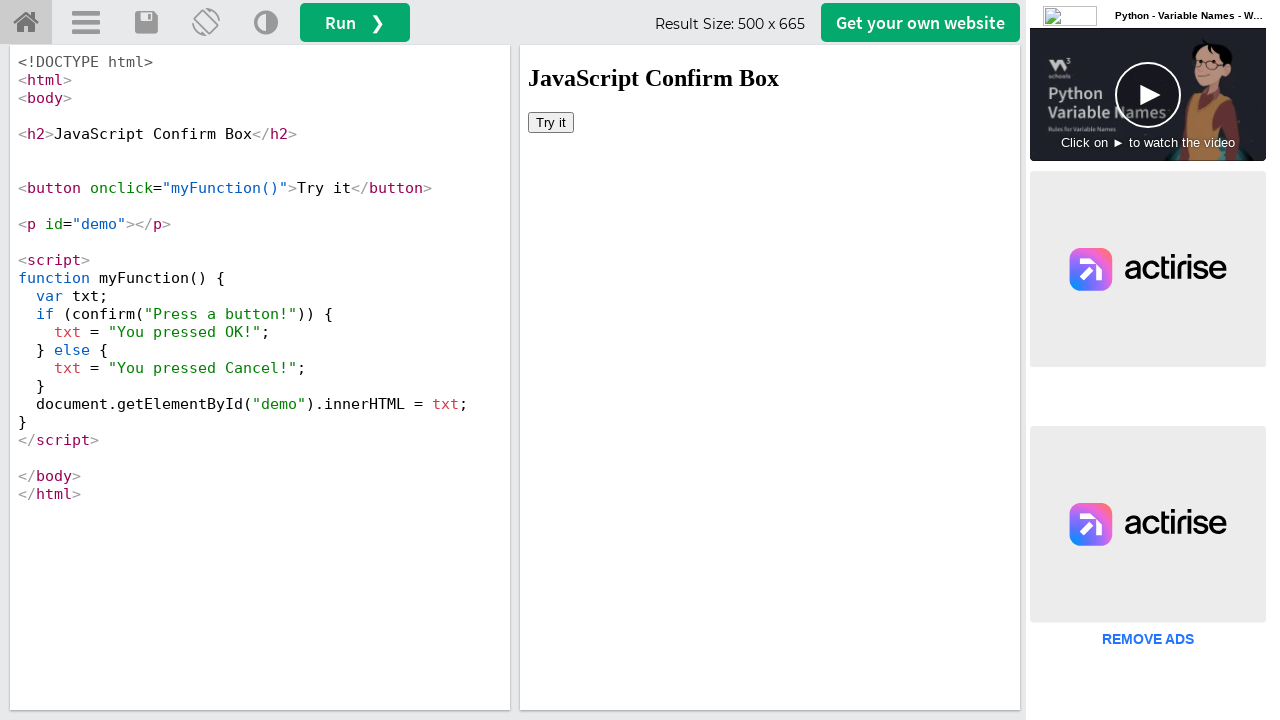

Clicked 'Try it' button in iframe to trigger confirm dialog at (551, 122) on #iframeResult >> internal:control=enter-frame >> xpath=//button[text()='Try it']
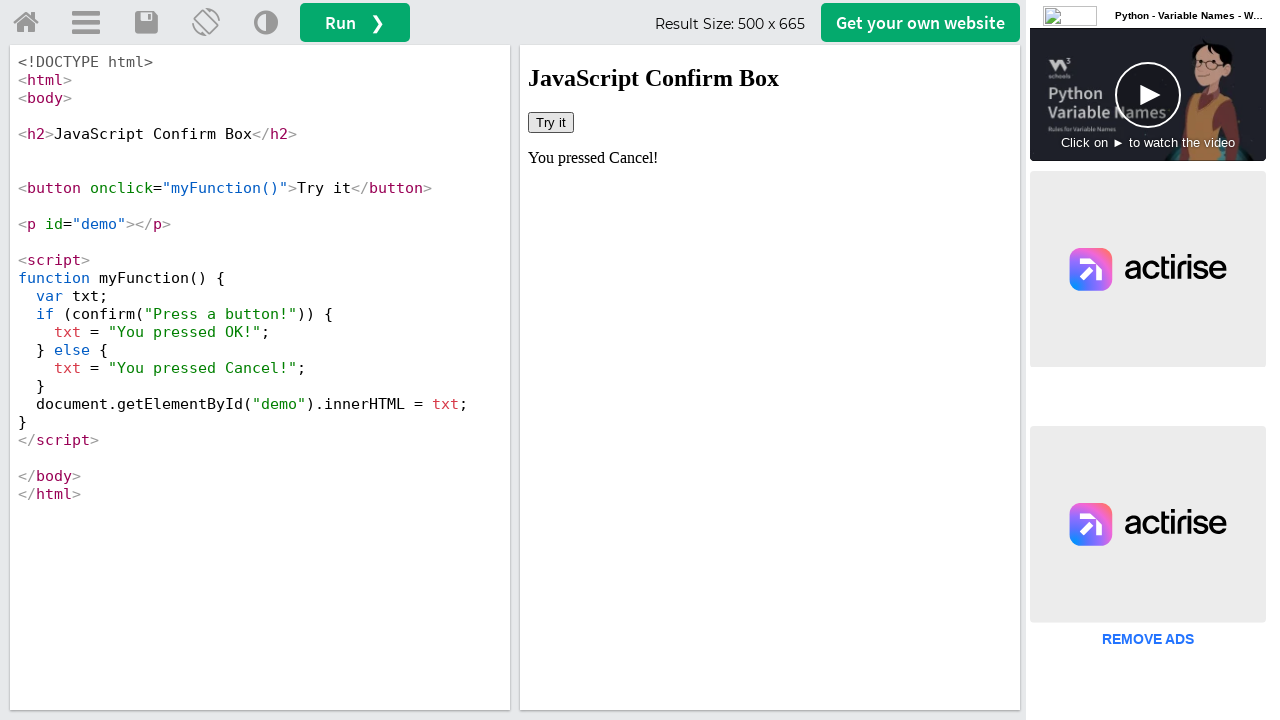

Set up dialog handler to accept confirm dialogs
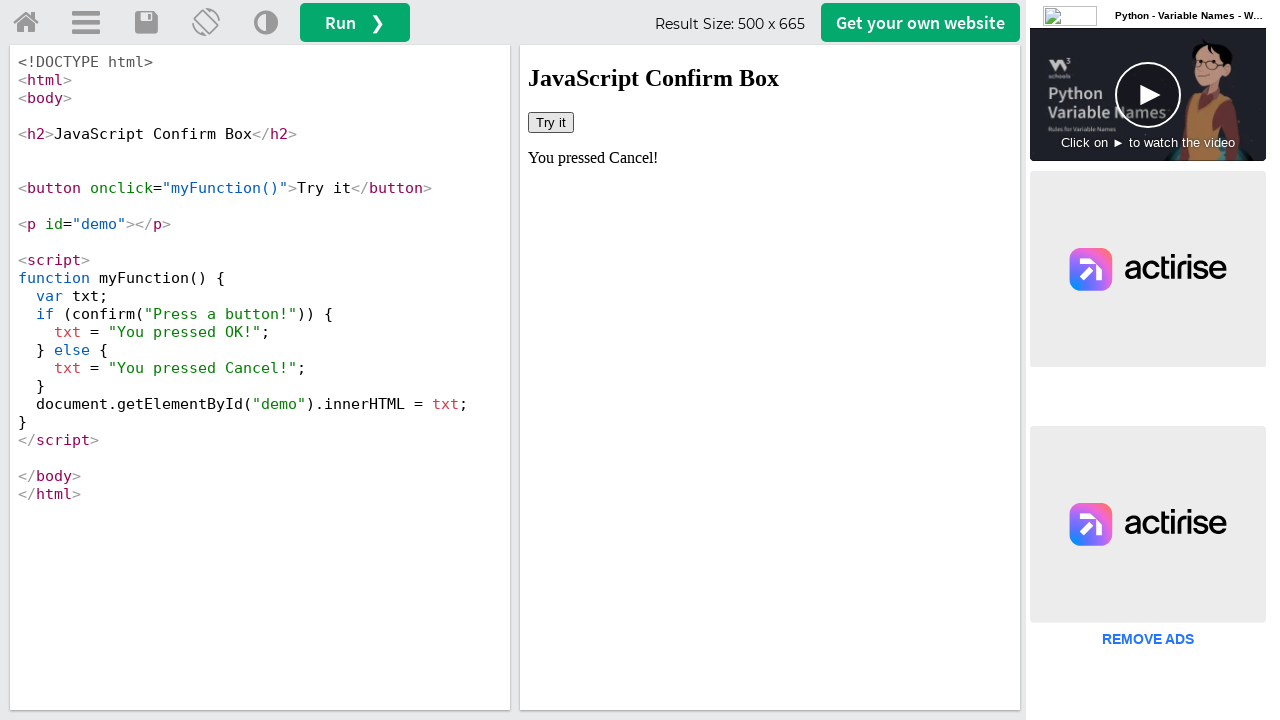

Clicked 'Try it' button again to trigger the confirm dialog at (551, 122) on #iframeResult >> internal:control=enter-frame >> xpath=//button[text()='Try it']
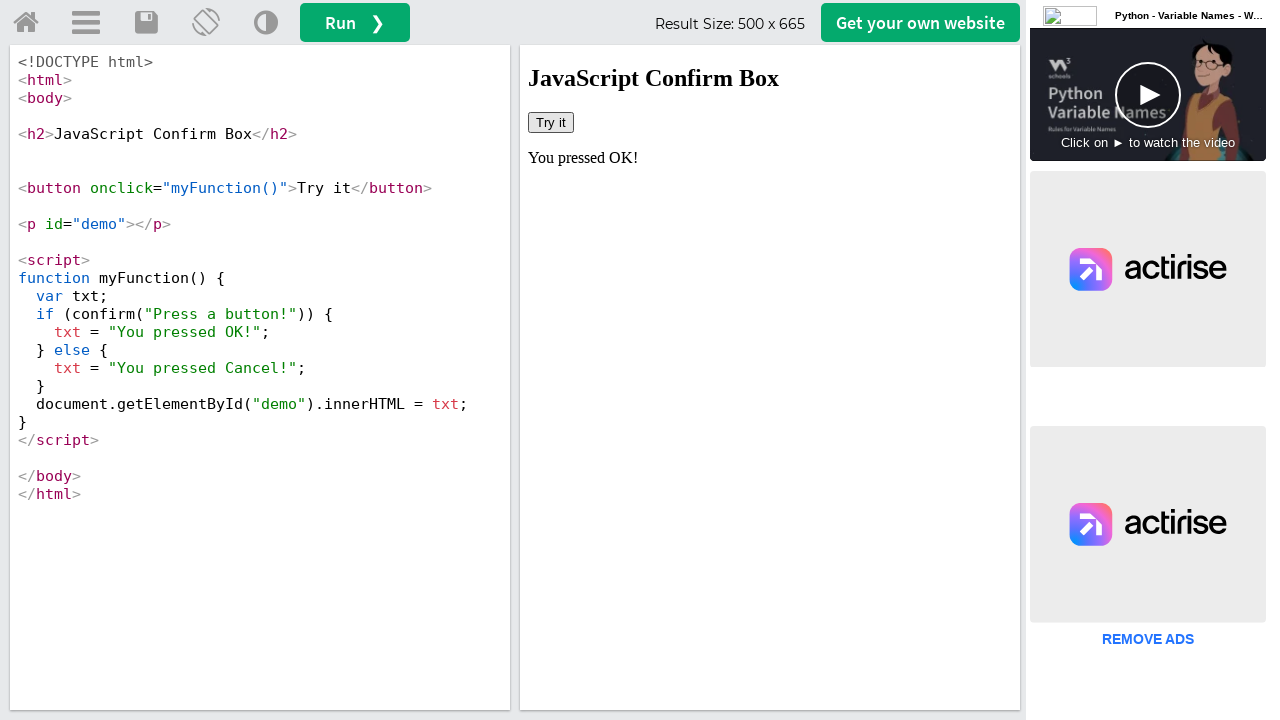

Retrieved result text from #demo element in iframe
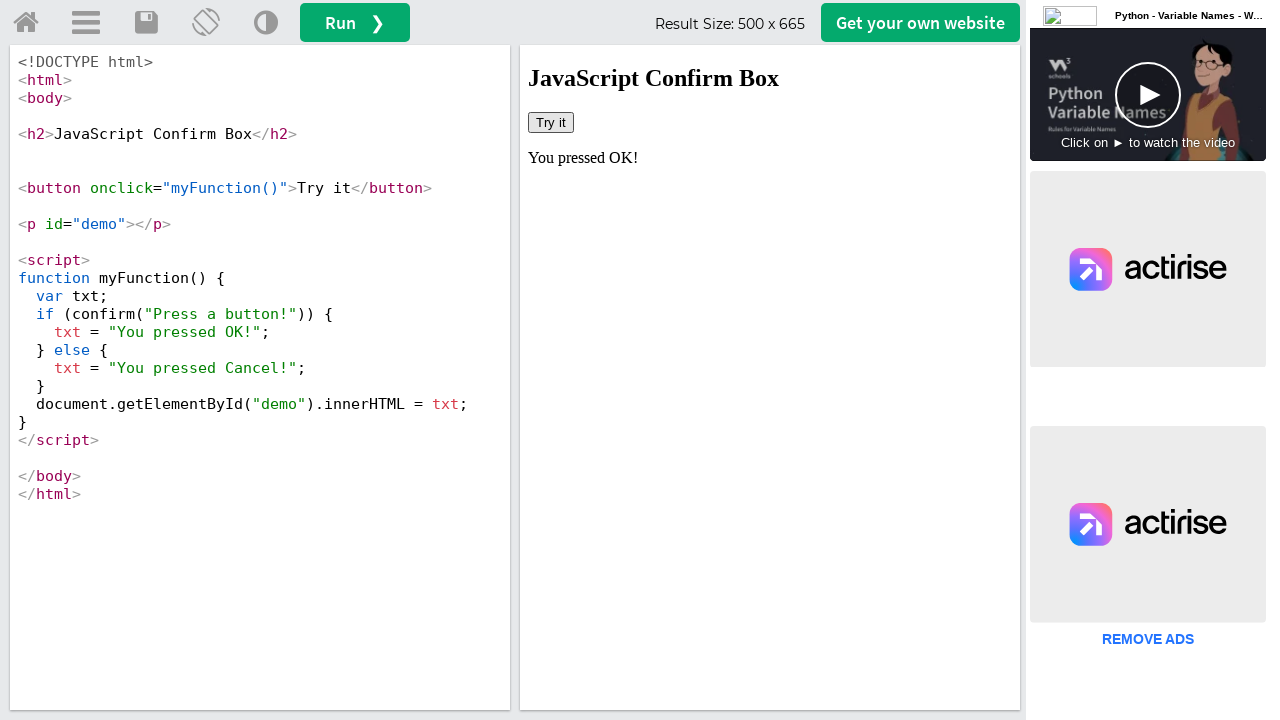

Verified that result text contains 'You pressed OK'
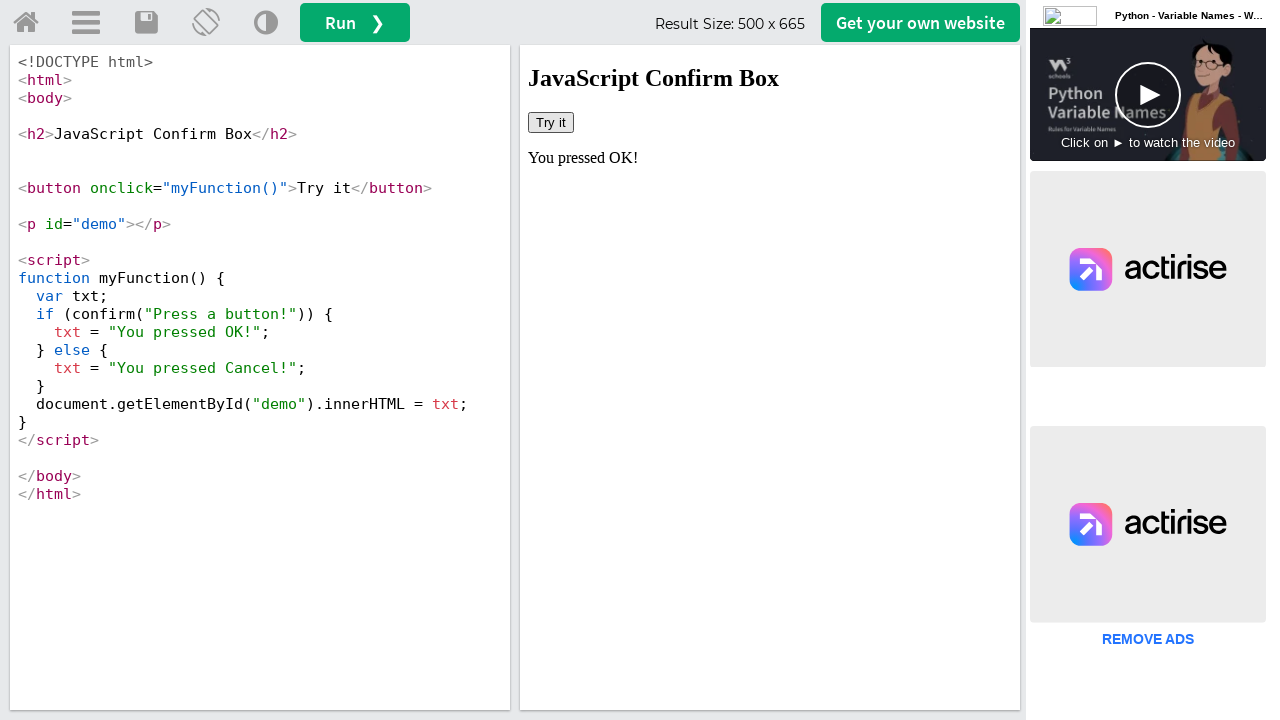

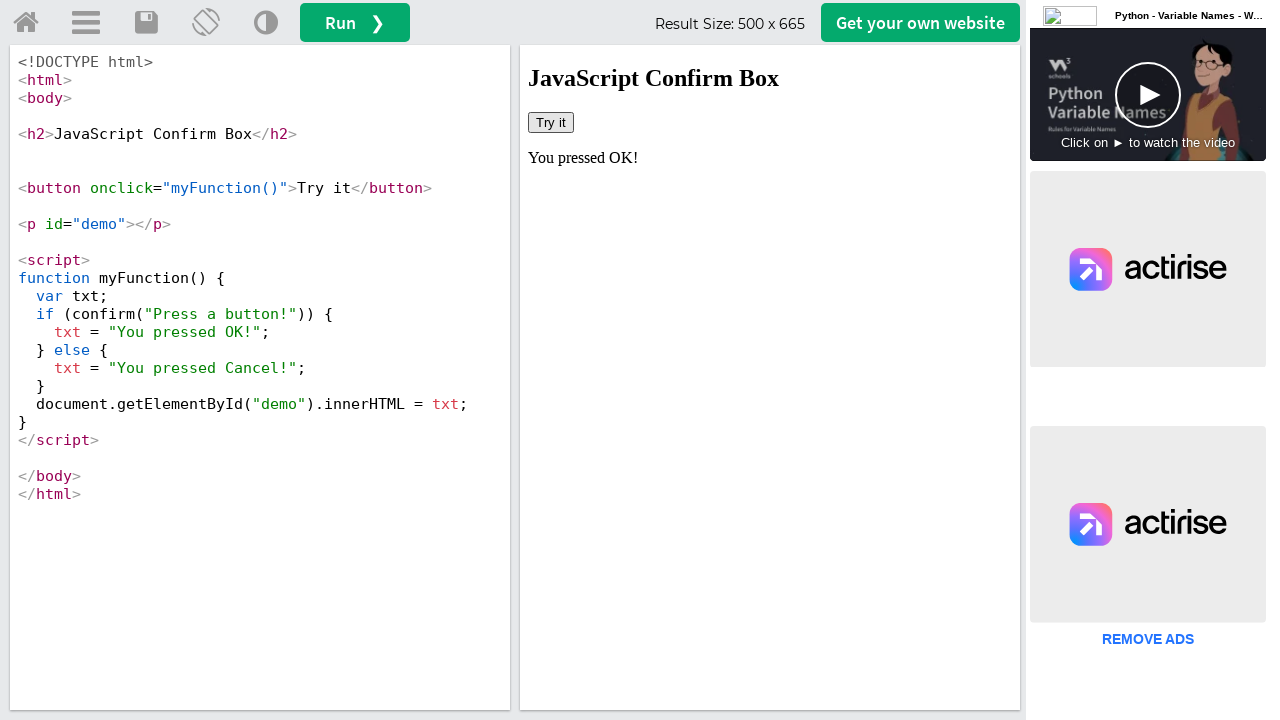